Tests calendar date picker functionality by navigating through months and years to select a specific date (July 23, 2026)

Starting URL: https://seleniumpractise.blogspot.com/2016/08/how-to-handle-calendar-in-selenium.html

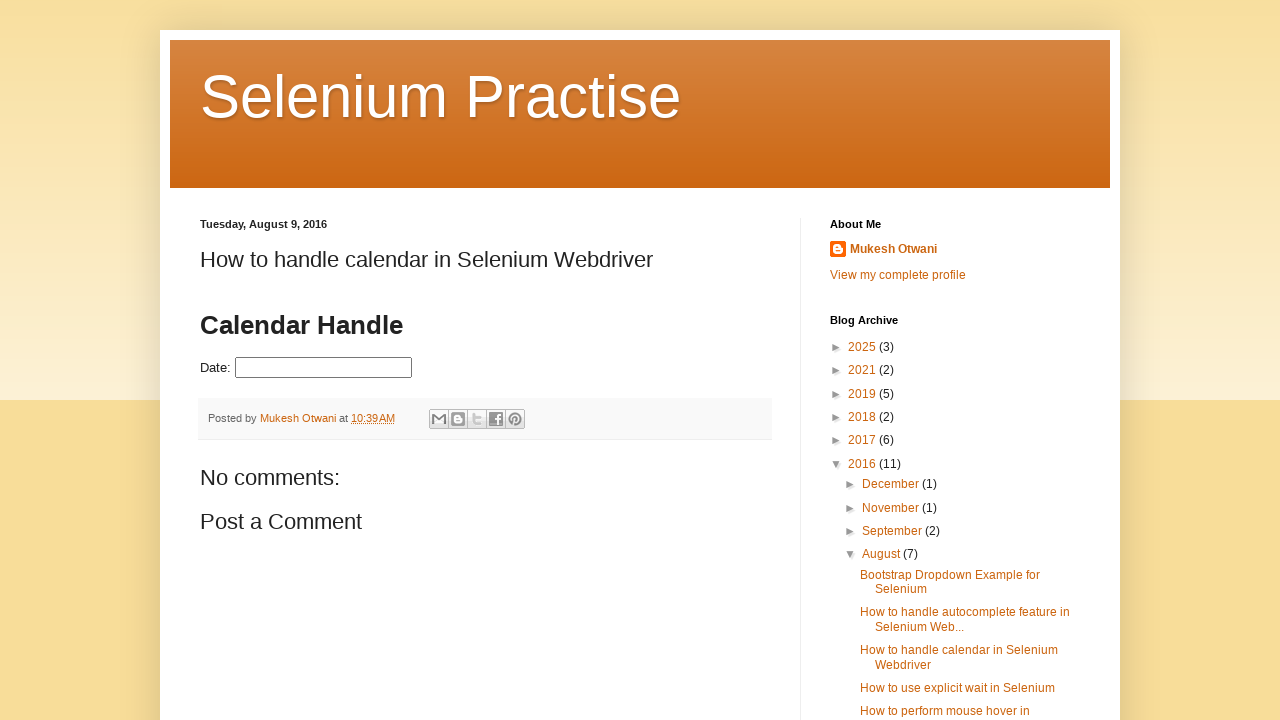

Clicked on date picker to open calendar at (324, 368) on #datepicker
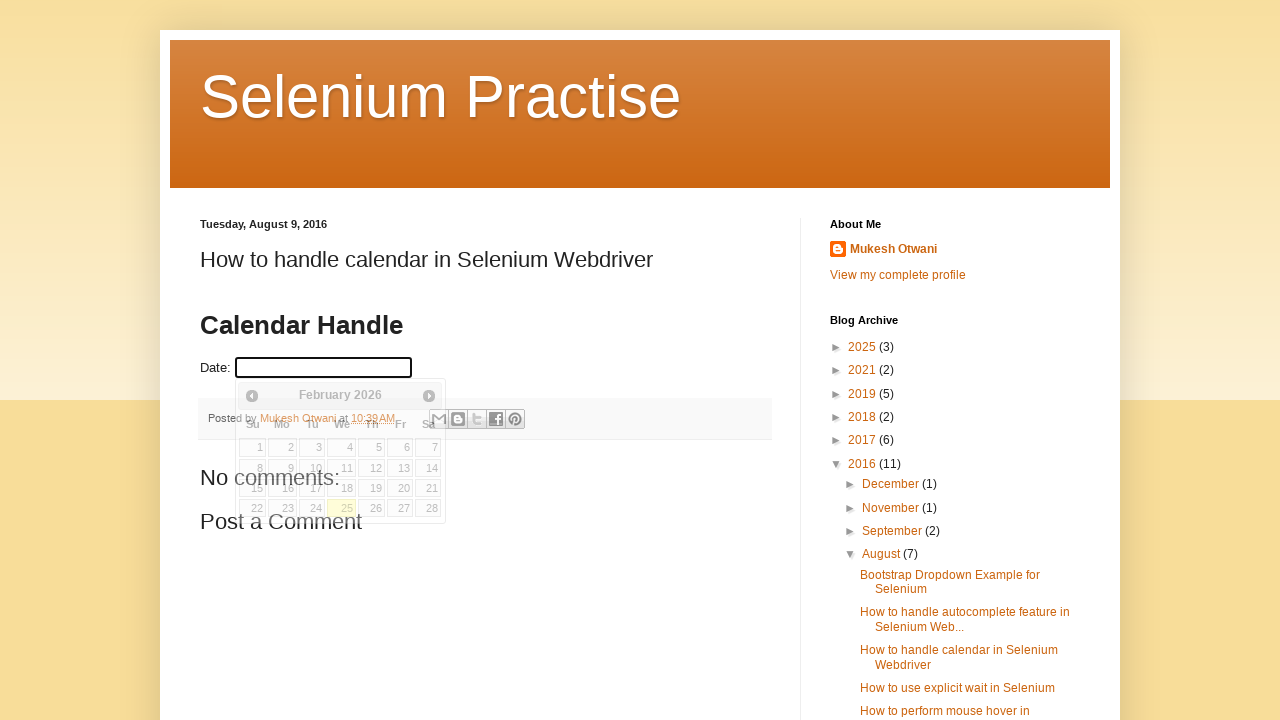

Calendar widget became visible
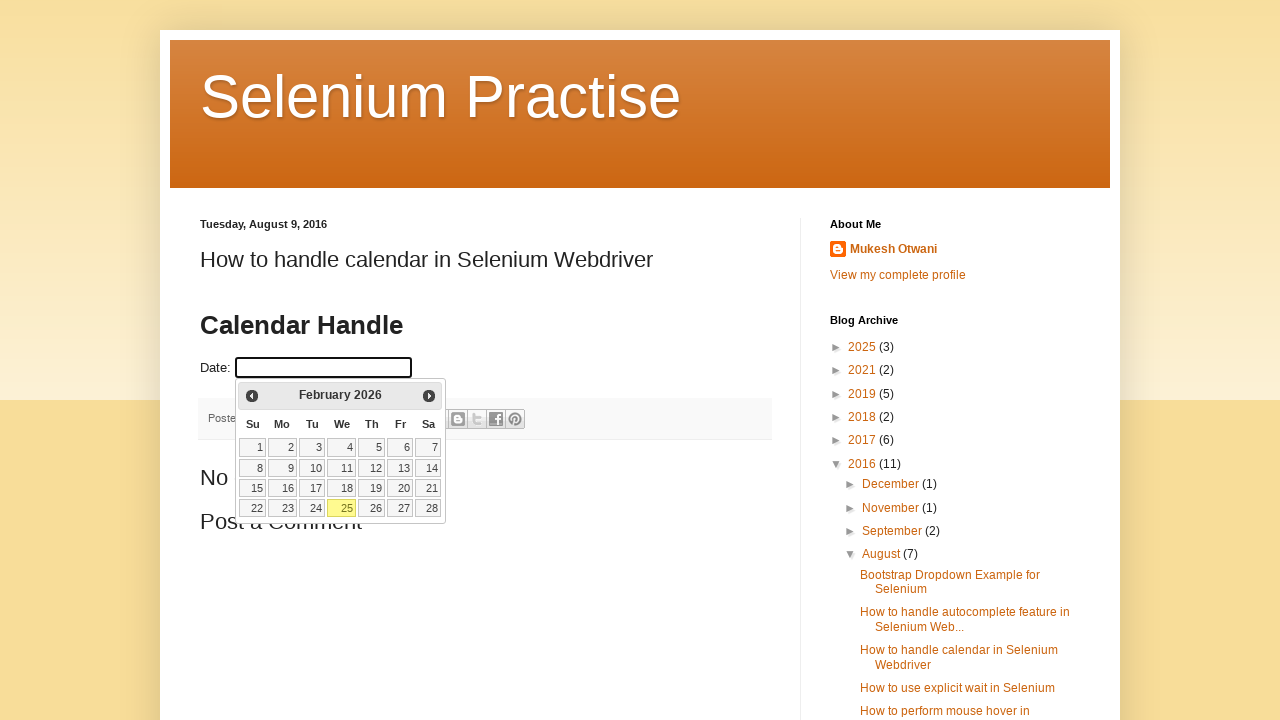

Clicked next month button to navigate towards July 2026 (currently at February 2026) at (429, 396) on a[data-handler='next']
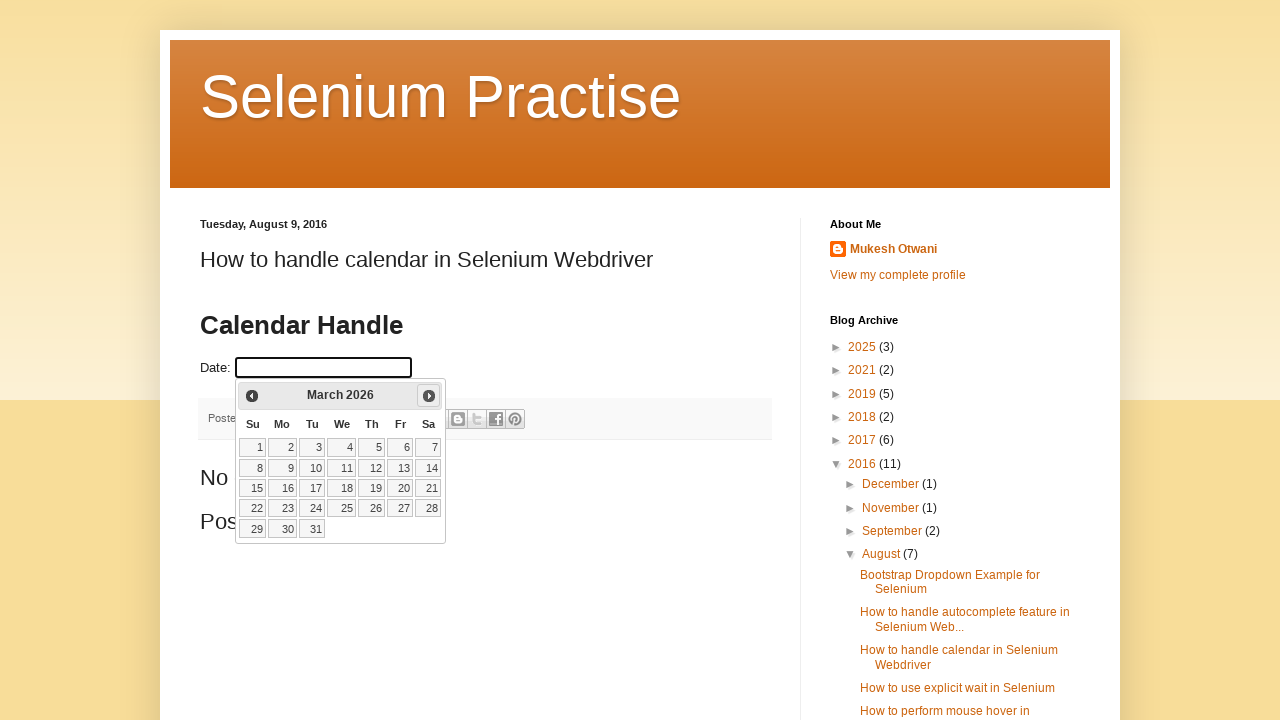

Clicked next month button to navigate towards July 2026 (currently at March 2026) at (429, 396) on a[data-handler='next']
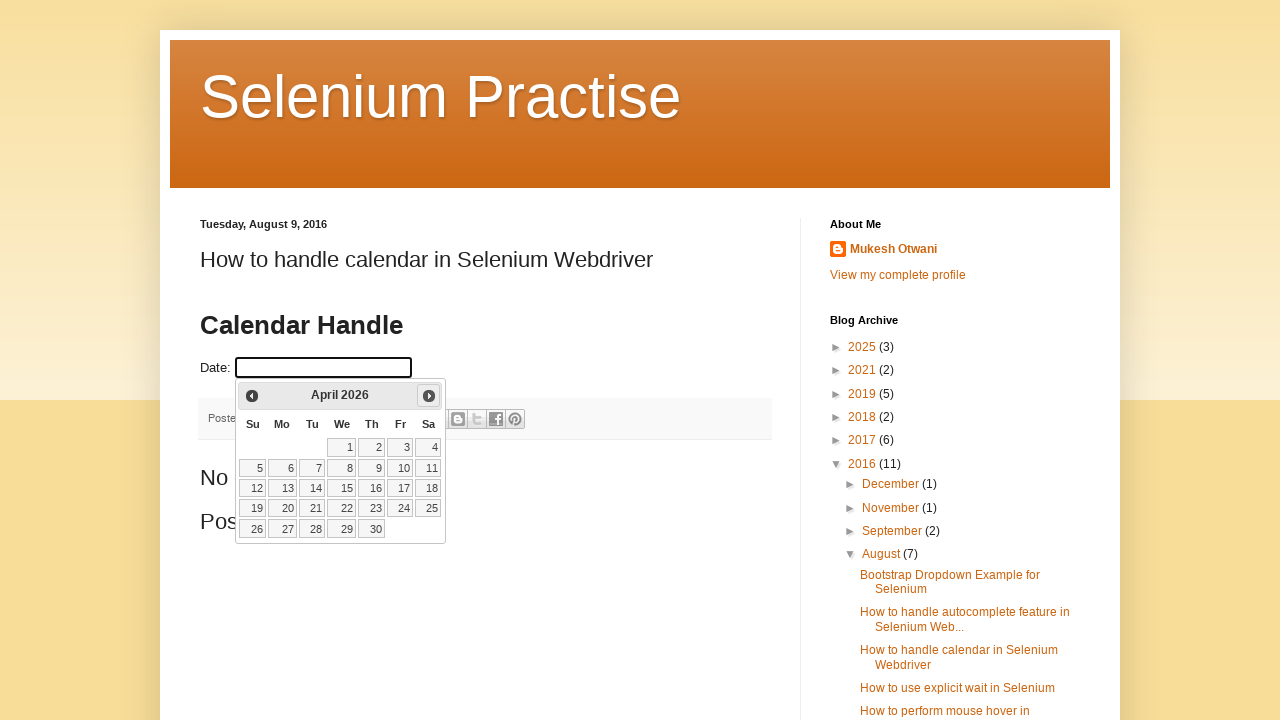

Clicked next month button to navigate towards July 2026 (currently at April 2026) at (429, 396) on a[data-handler='next']
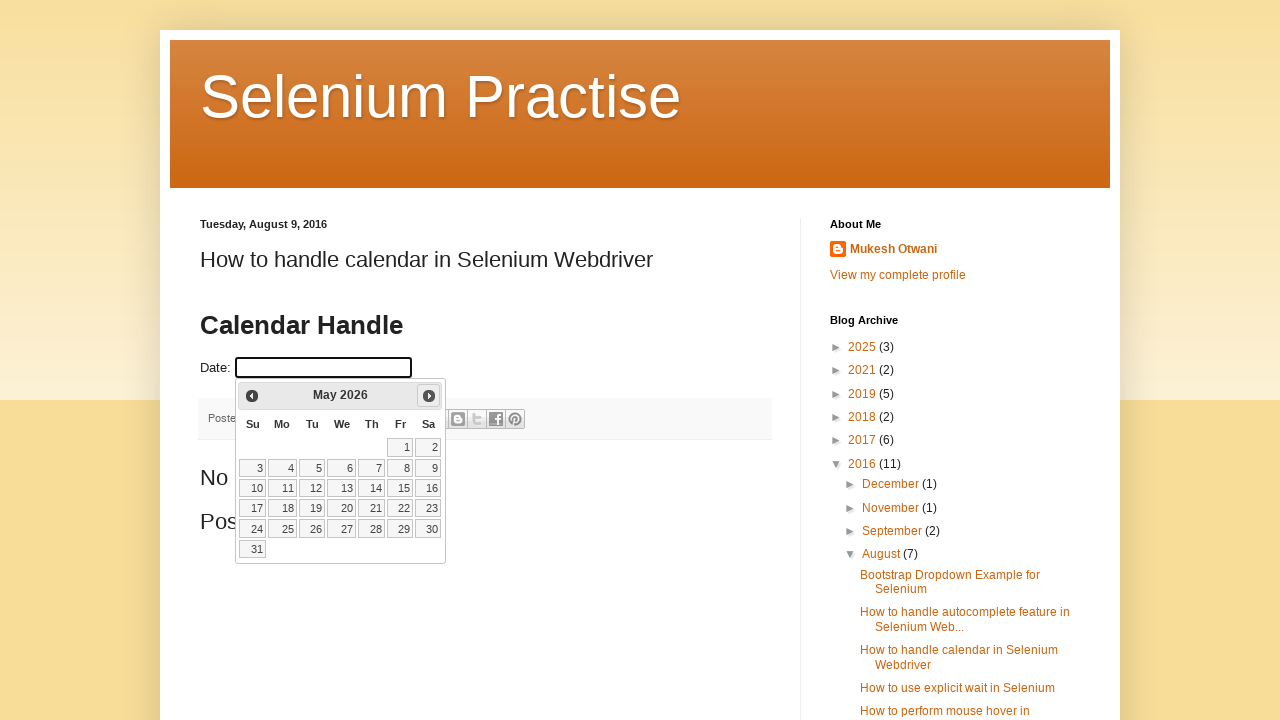

Clicked next month button to navigate towards July 2026 (currently at May 2026) at (429, 396) on a[data-handler='next']
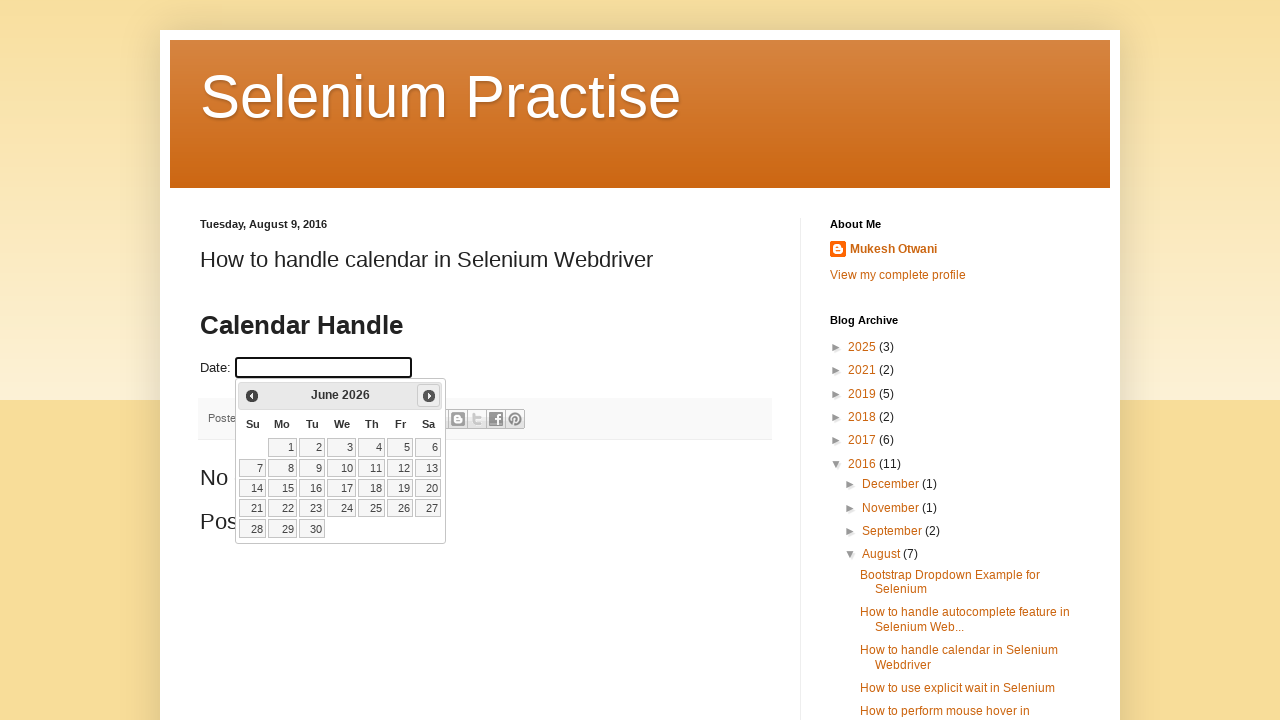

Clicked next month button to navigate towards July 2026 (currently at June 2026) at (429, 396) on a[data-handler='next']
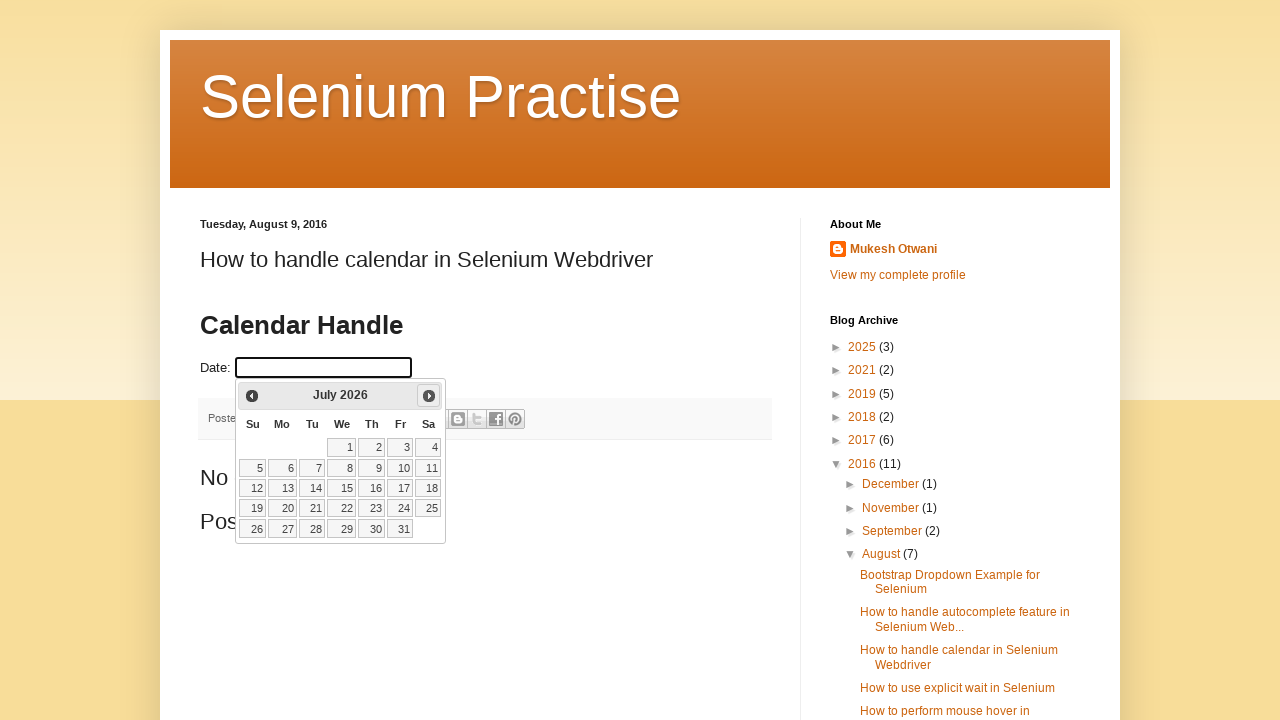

Selected day 23 from the calendar (July 23, 2026) at (372, 508) on xpath=//td[@data-handler='selectDay']/a[text()='23']
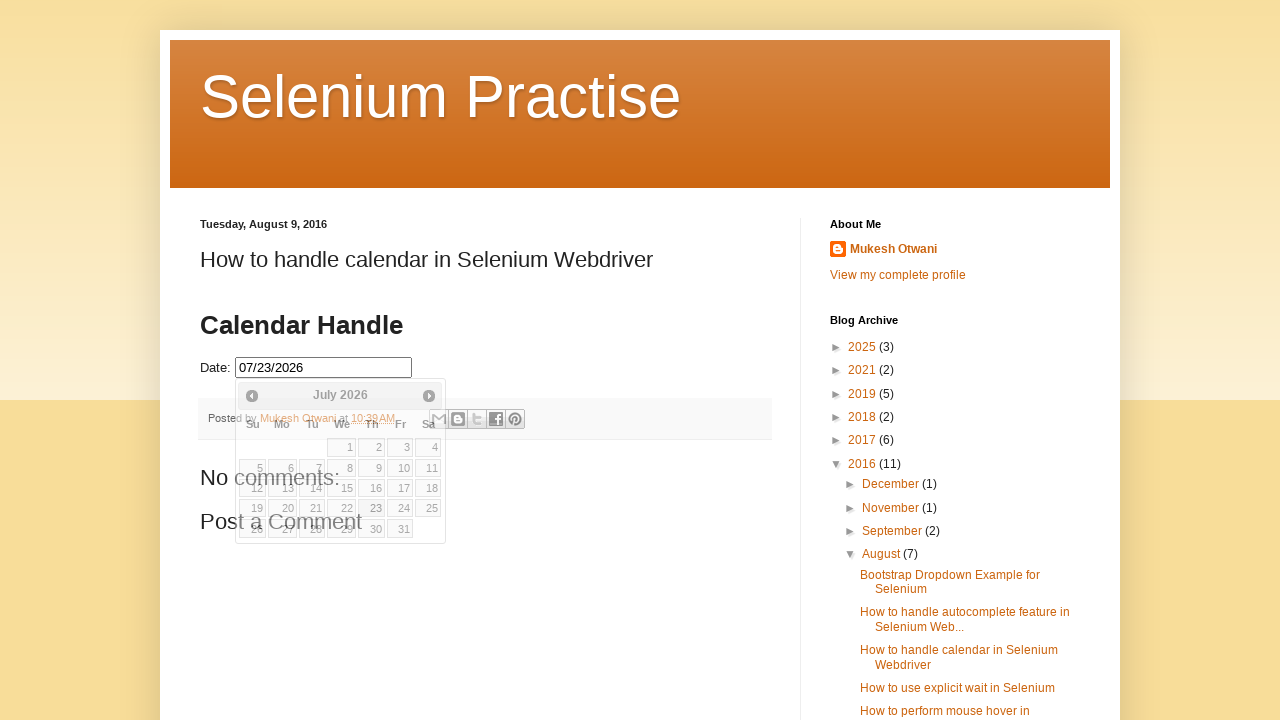

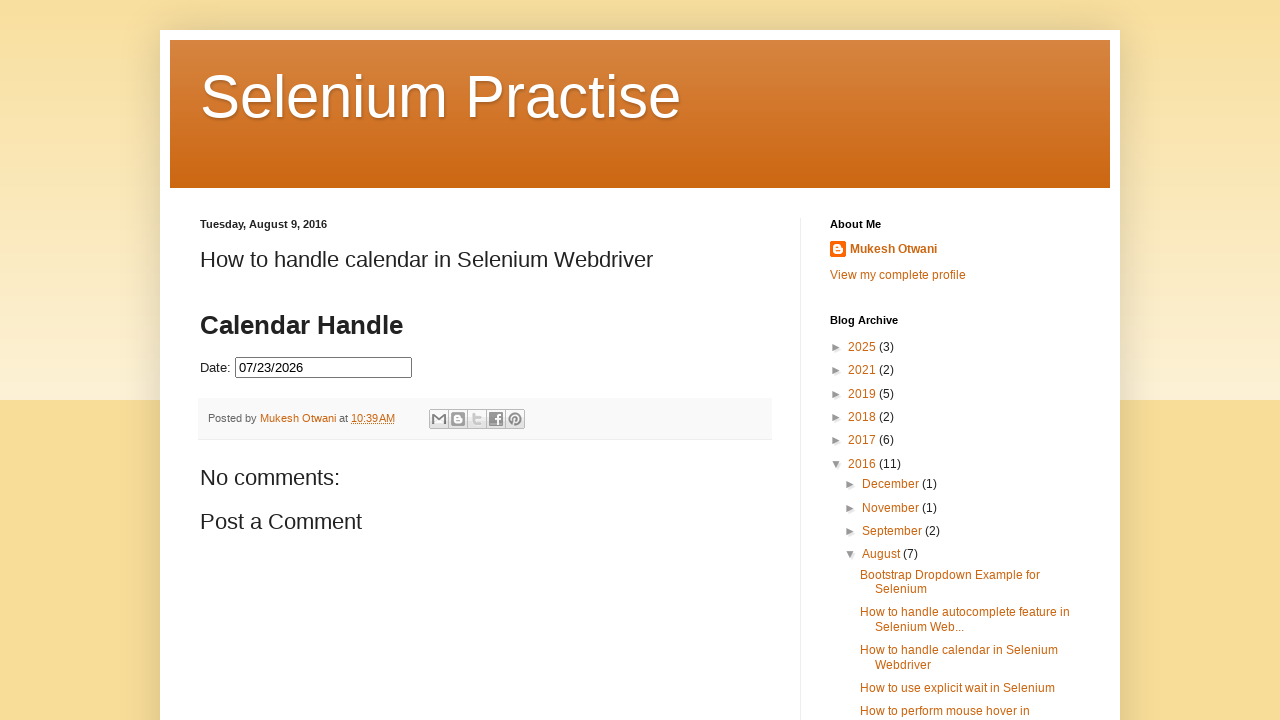